Searches for snacks on Swiggy search page

Starting URL: https://www.swiggy.com/search

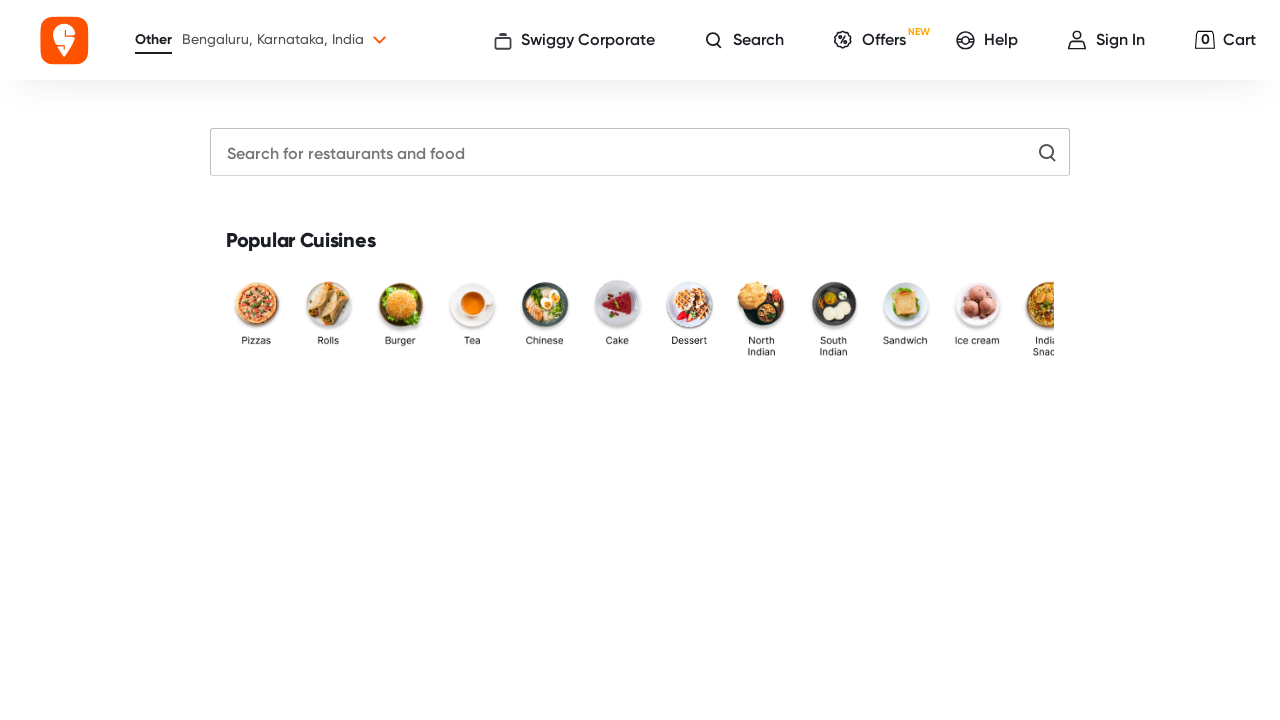

Filled search field with 'snacks' on //input[@placeholder='Search for restaurants and food']
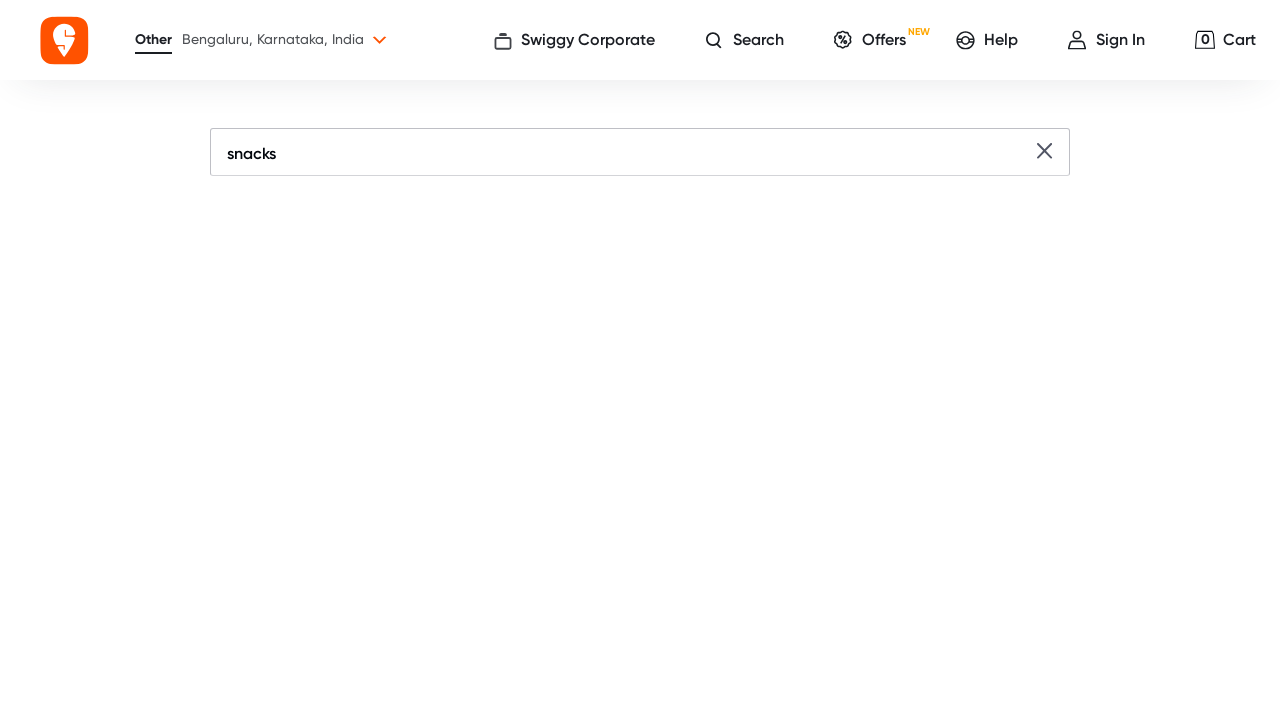

Pressed Enter to search for snacks on //input[@placeholder='Search for restaurants and food']
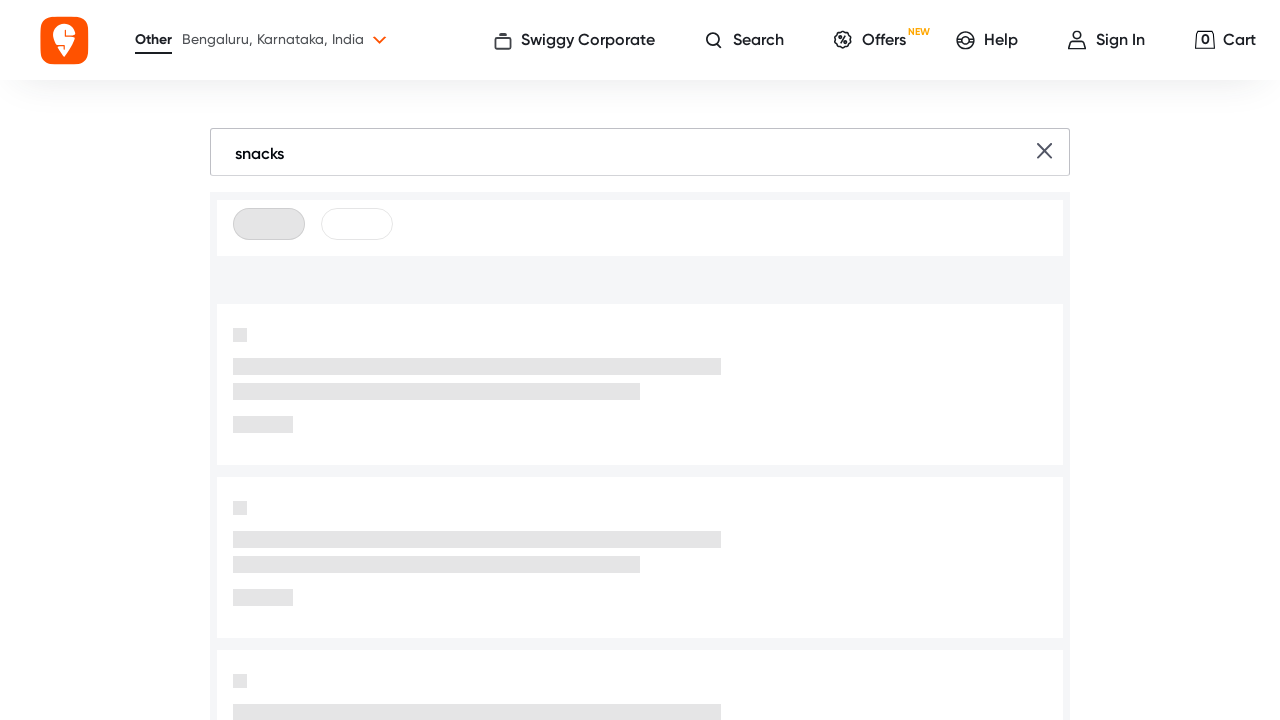

Waited 15 seconds for search results to load
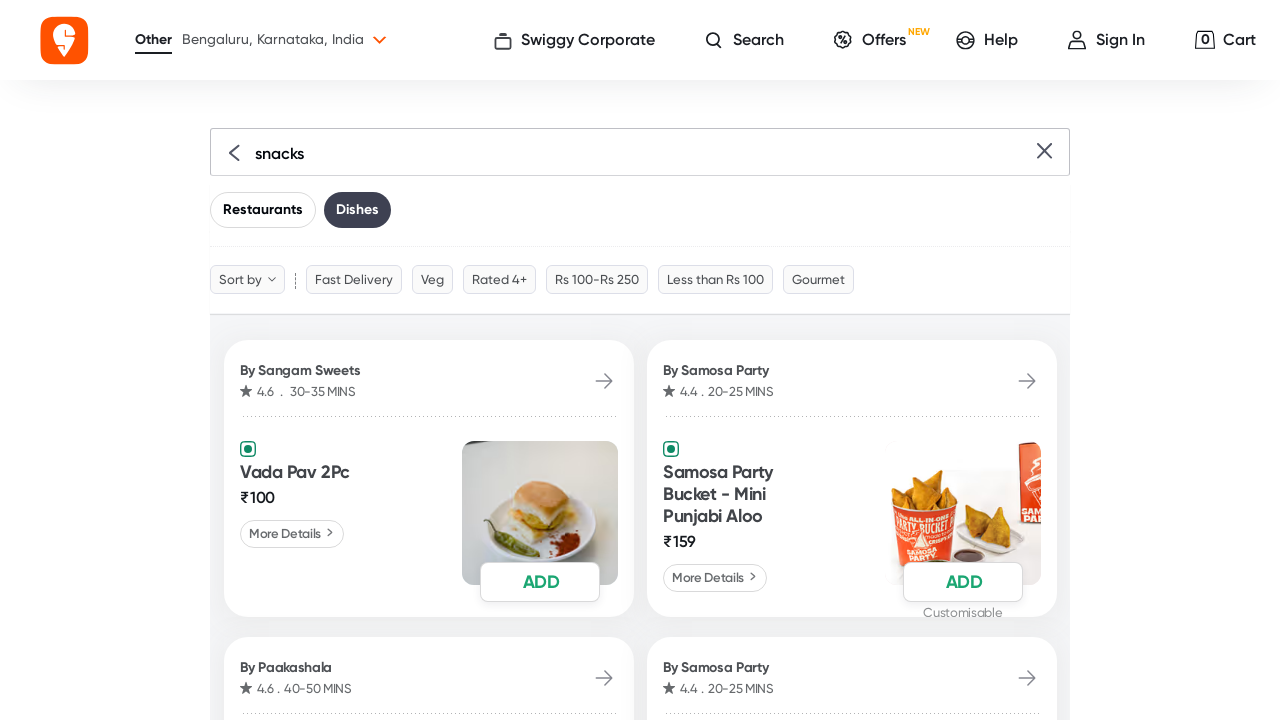

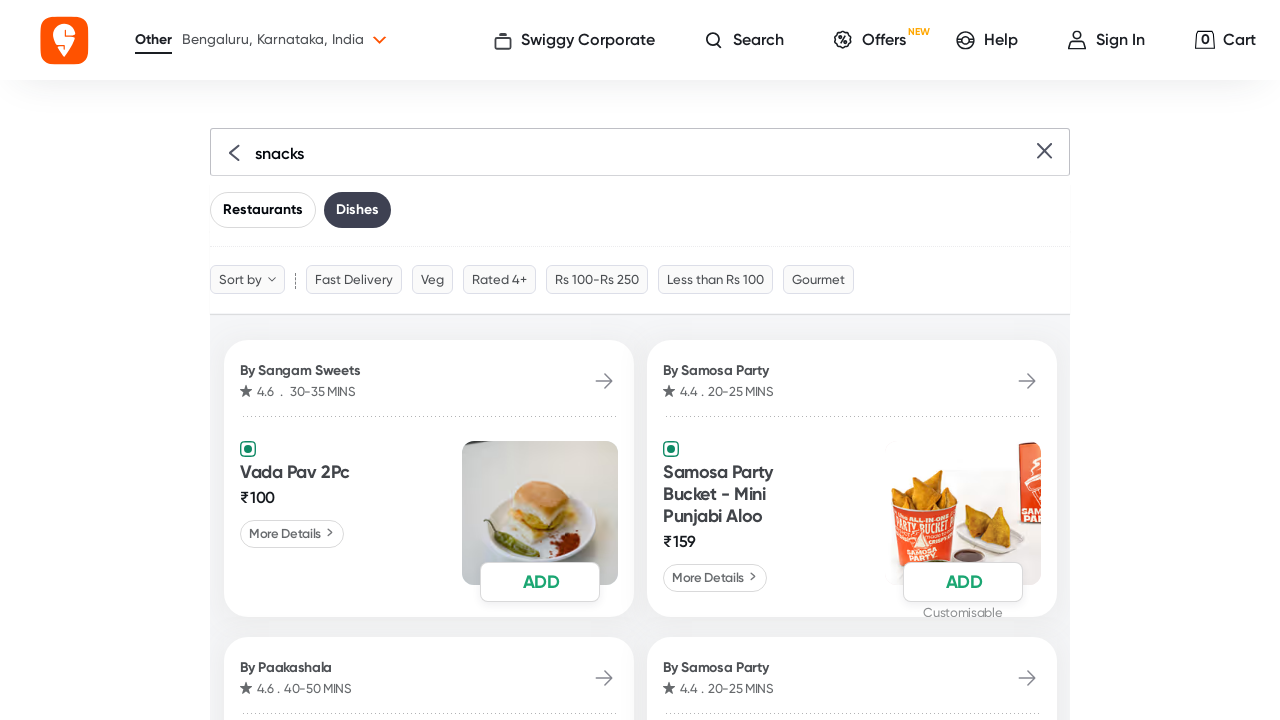